Tests date dropdown selection functionality by selecting year, month, and day from separate dropdowns

Starting URL: https://practice.cydeo.com/dropdown

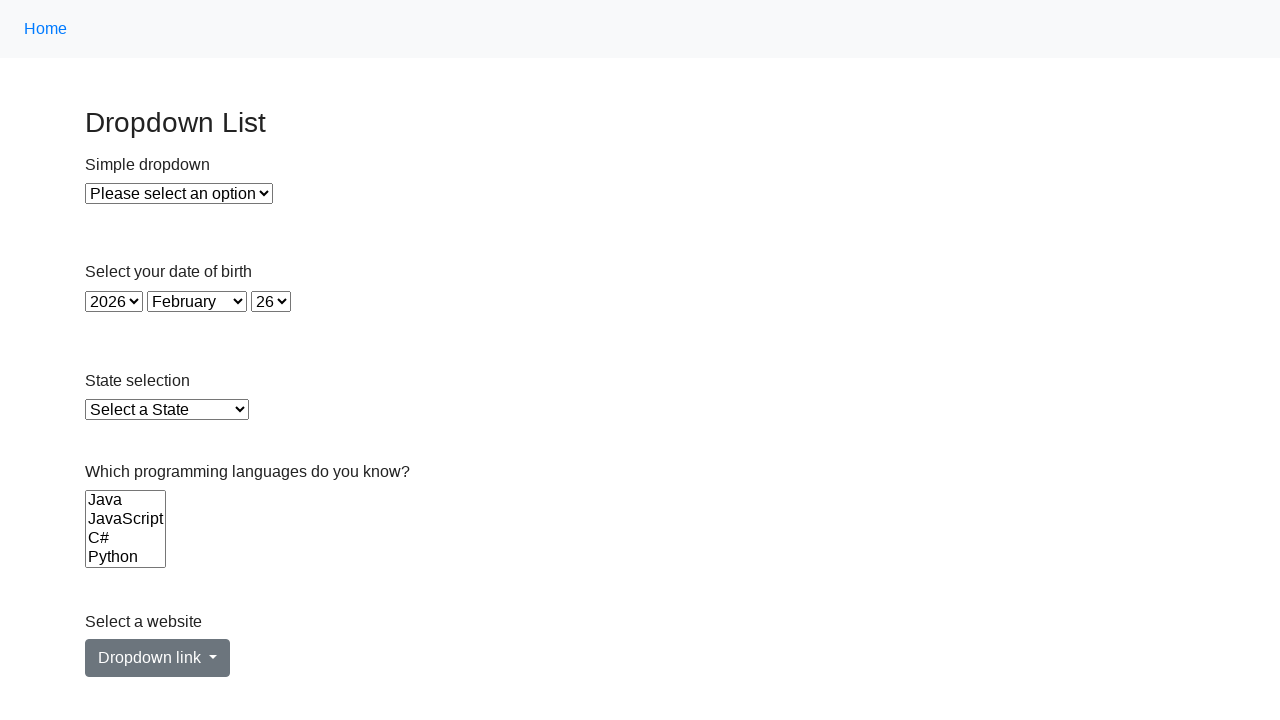

Selected year 1933 from year dropdown on #year
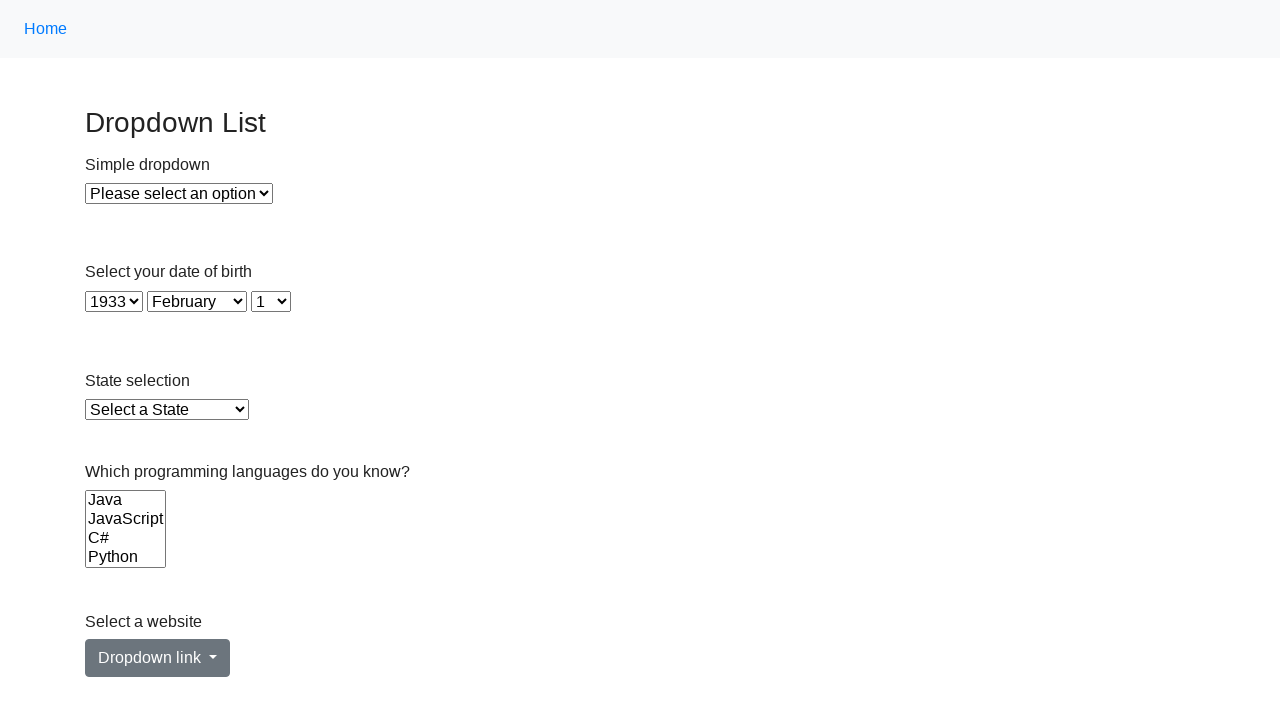

Selected December (value=11) from month dropdown on #month
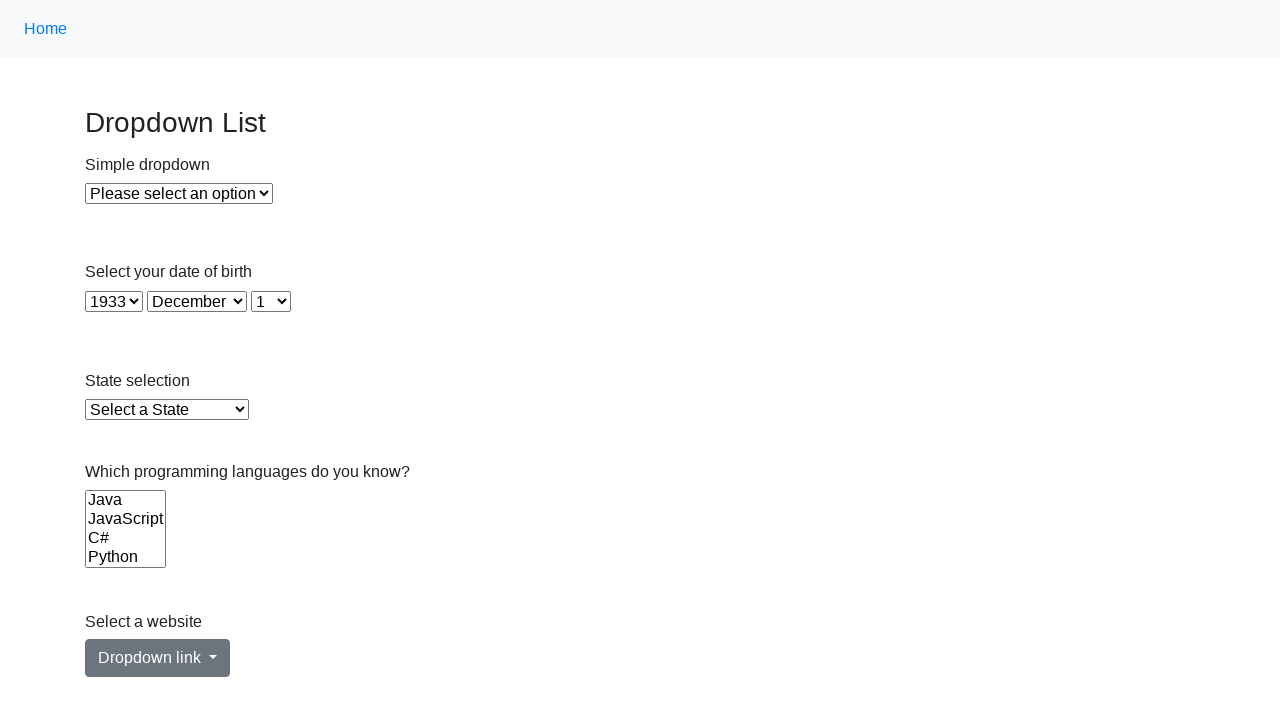

Selected day 1 (index=0) from day dropdown on #day
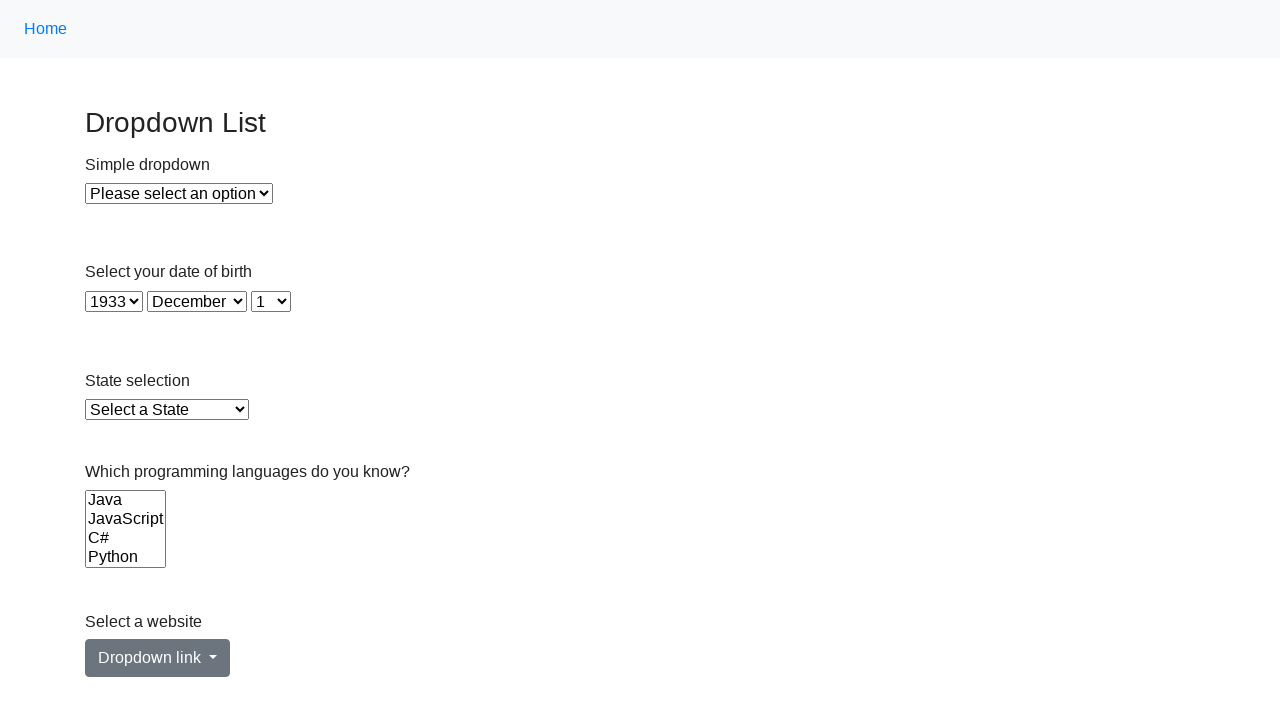

Verified year dropdown shows 1933
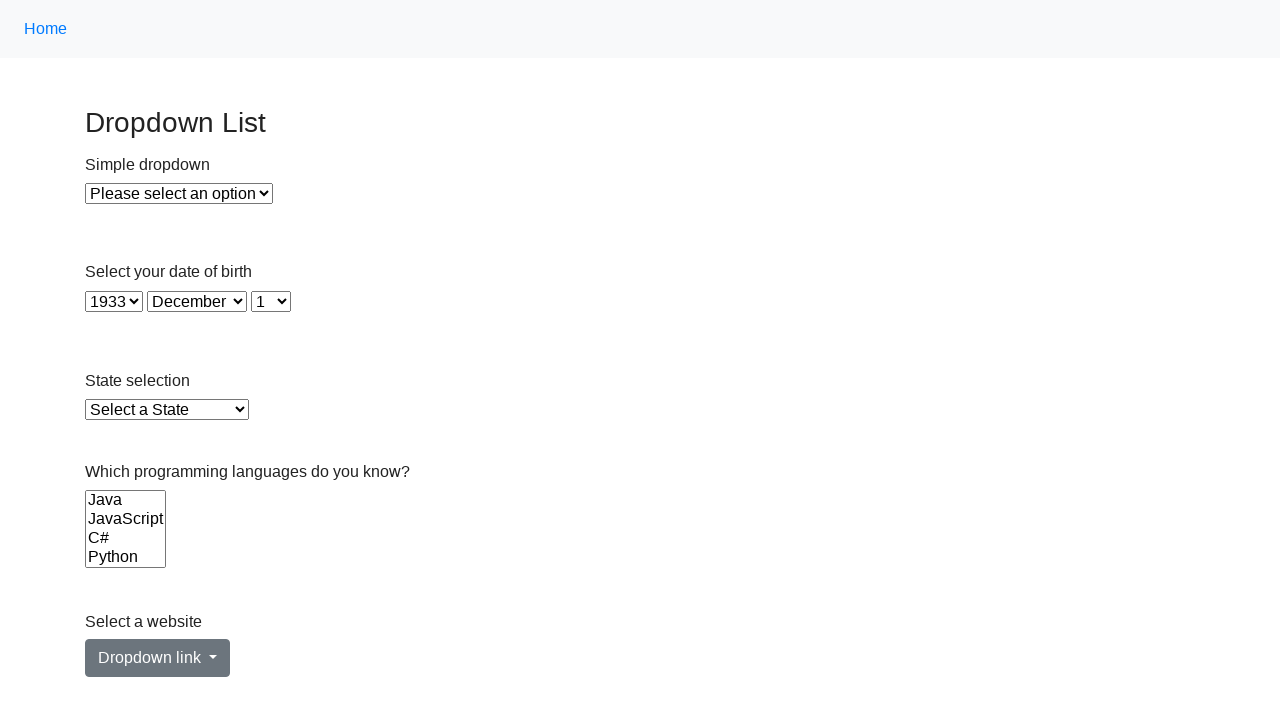

Verified month dropdown shows December
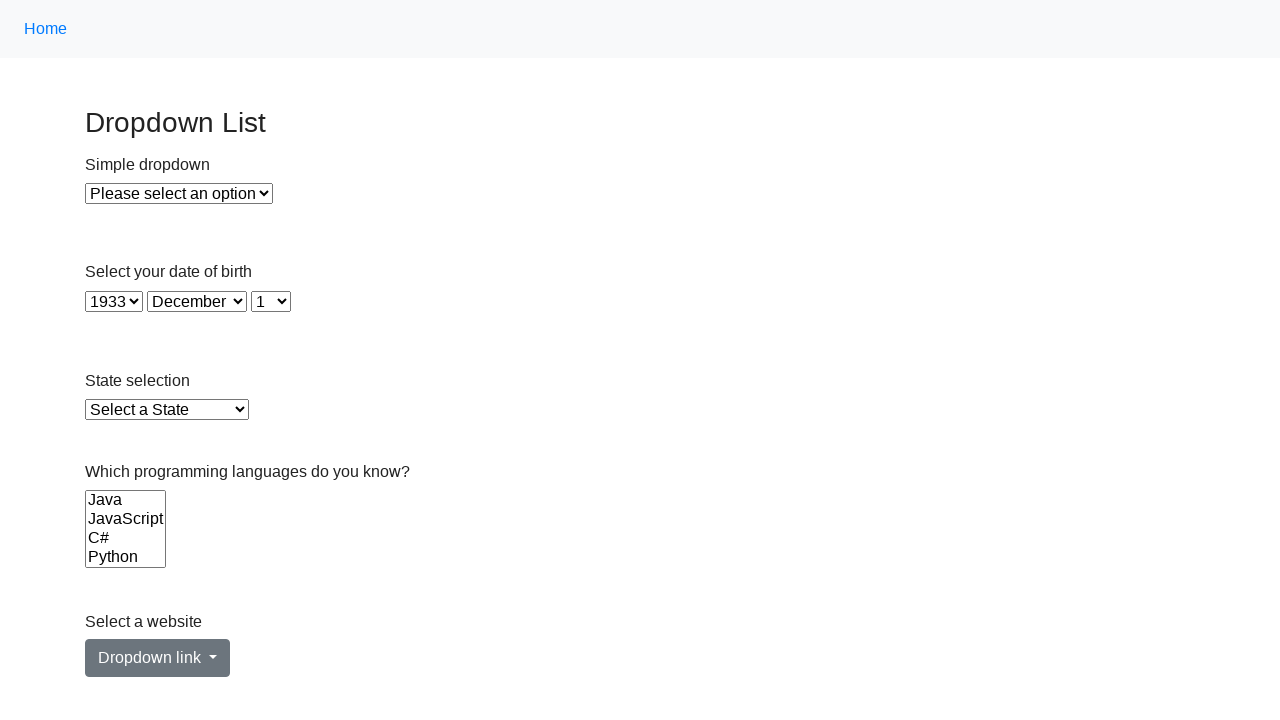

Verified day dropdown shows 1
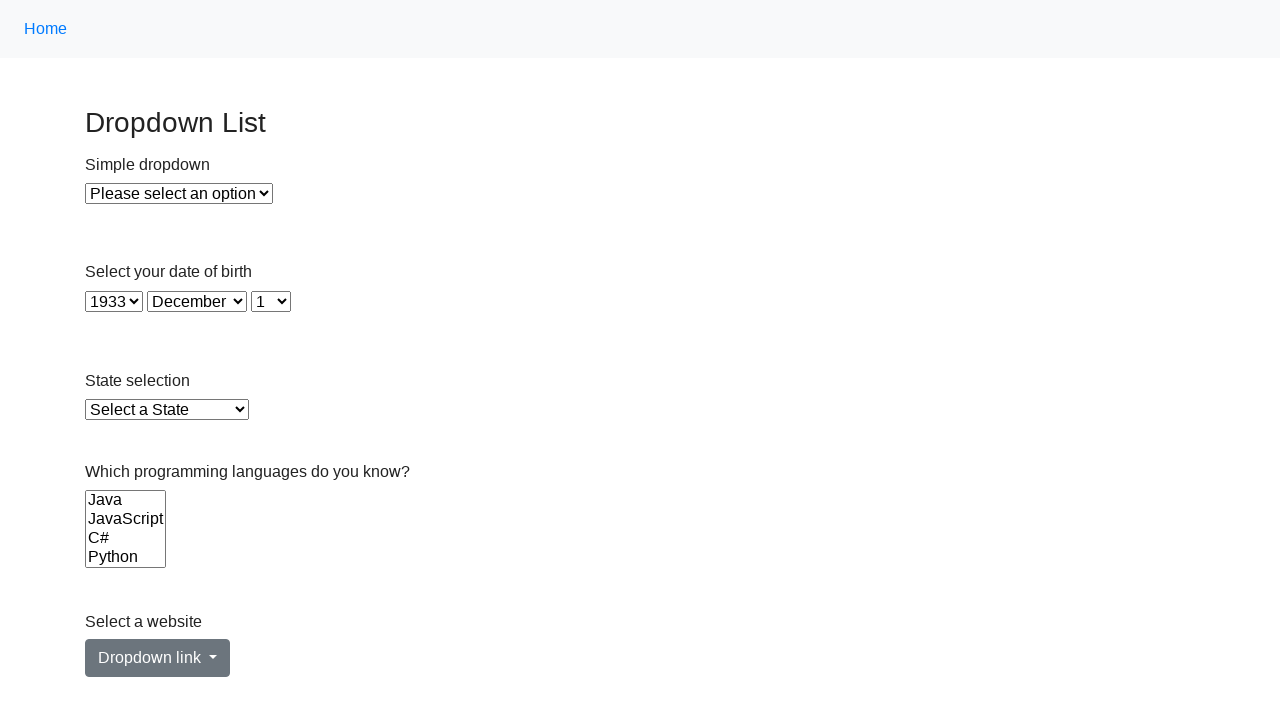

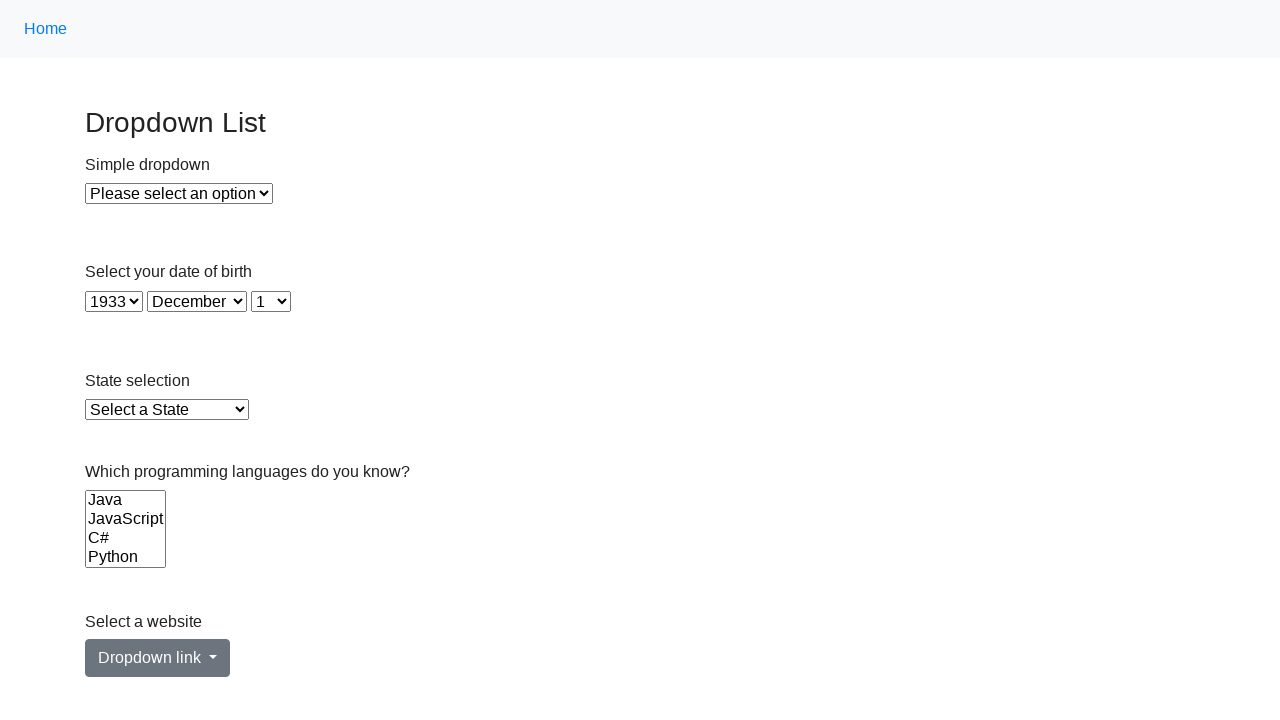